Tests deleting a todo item by adding one and then removing it from the list

Starting URL: https://todomvc.com/examples/react/dist/

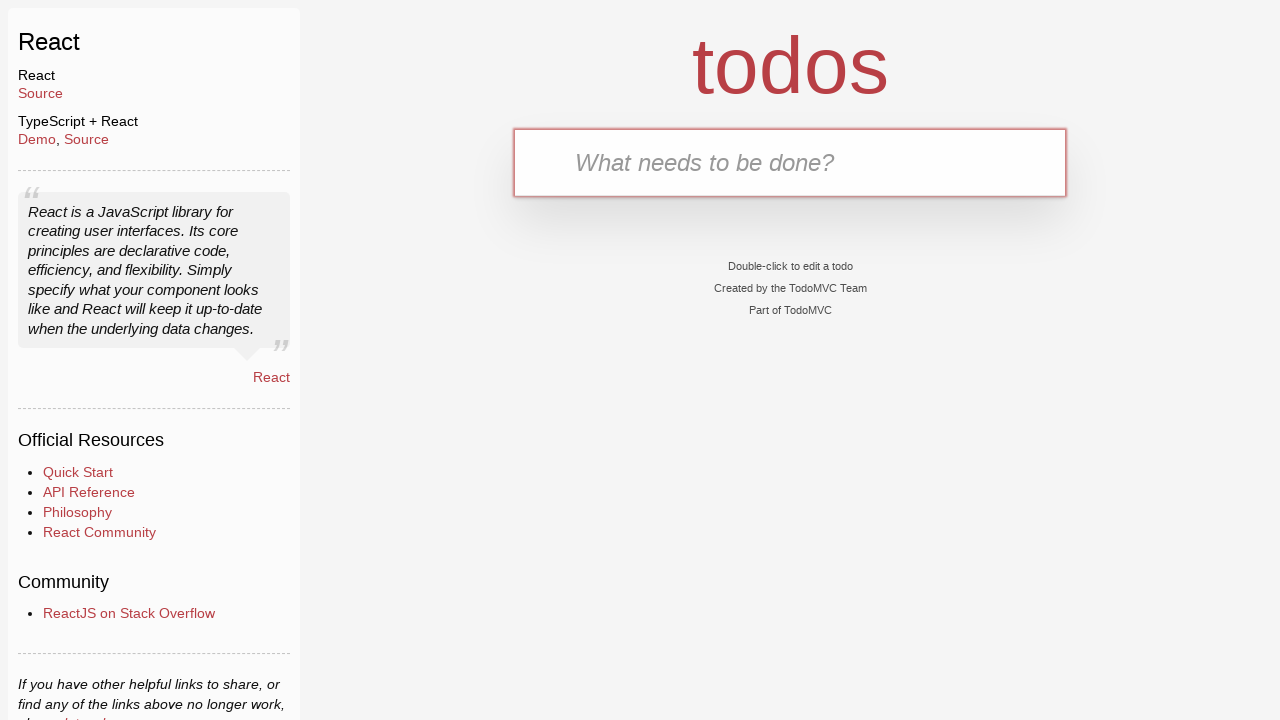

Filled new todo input with 'Task for deletion' on .new-todo
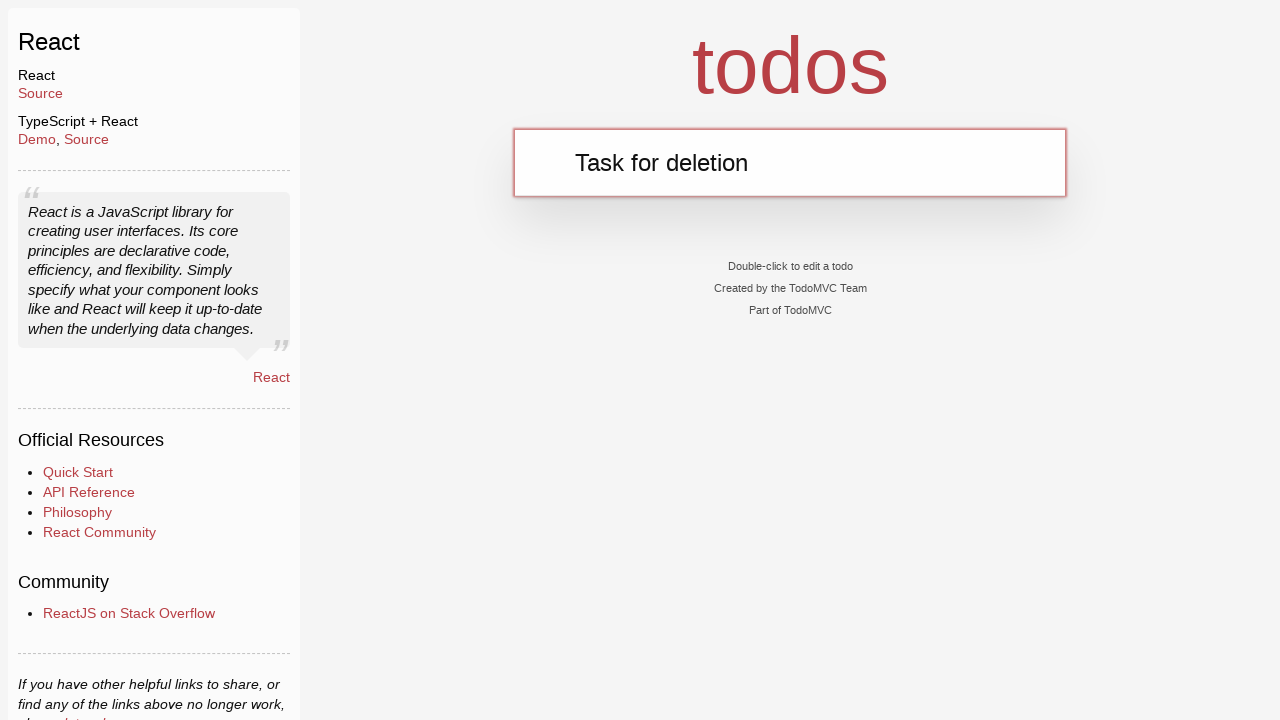

Pressed Enter to create the new todo item on .new-todo
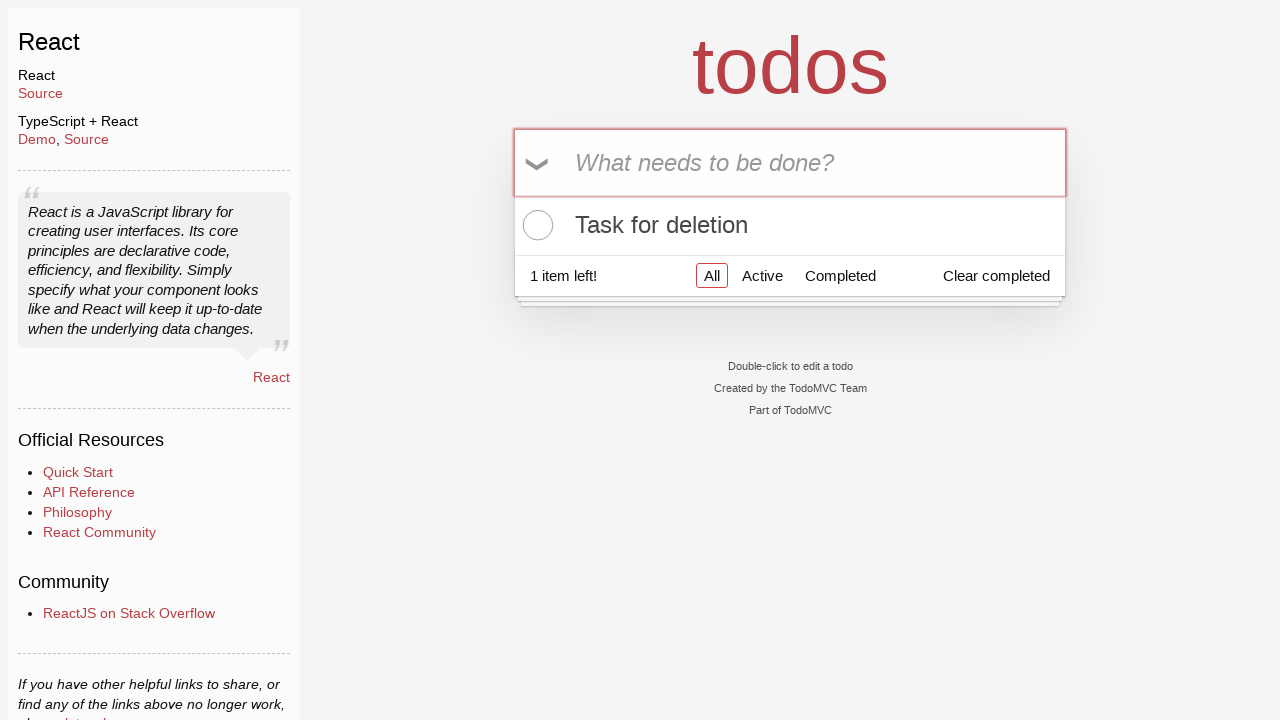

Hovered over the first todo item to reveal delete button at (790, 225) on .todo-list li:first-child
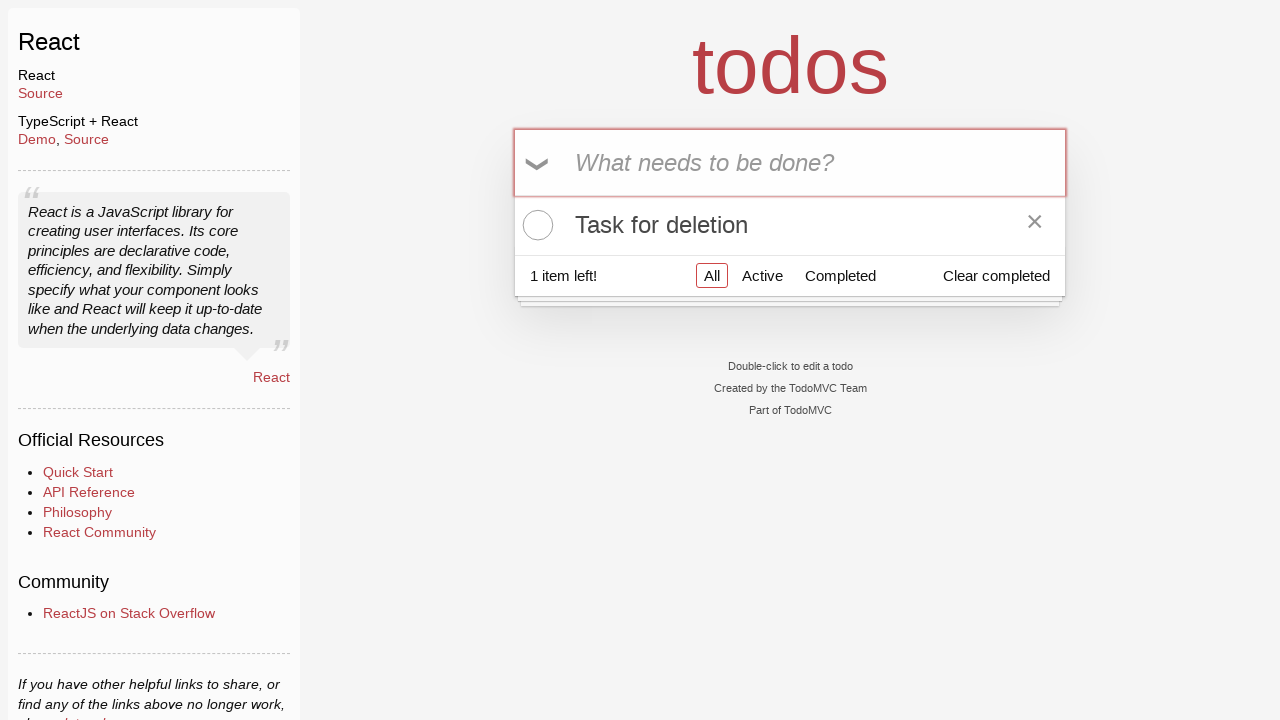

Clicked the delete button to remove the todo item at (1035, 225) on .todo-list li:first-child .destroy
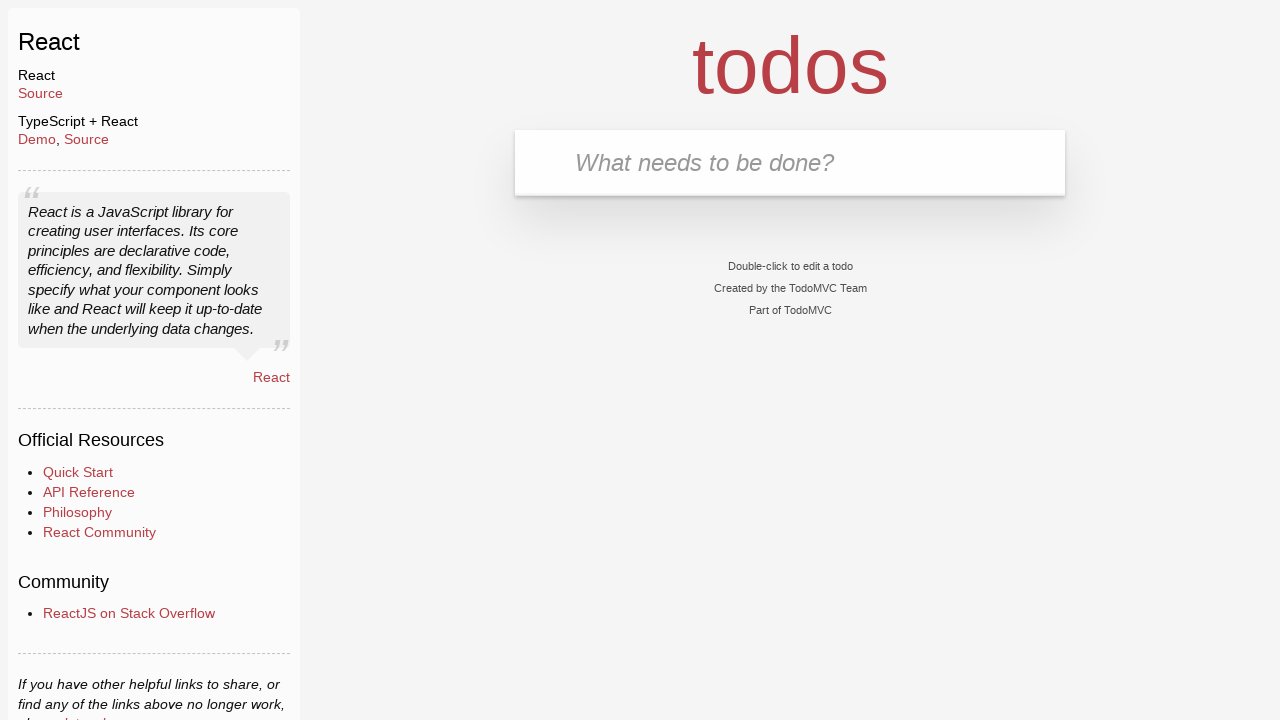

Verified that the todo list is now empty
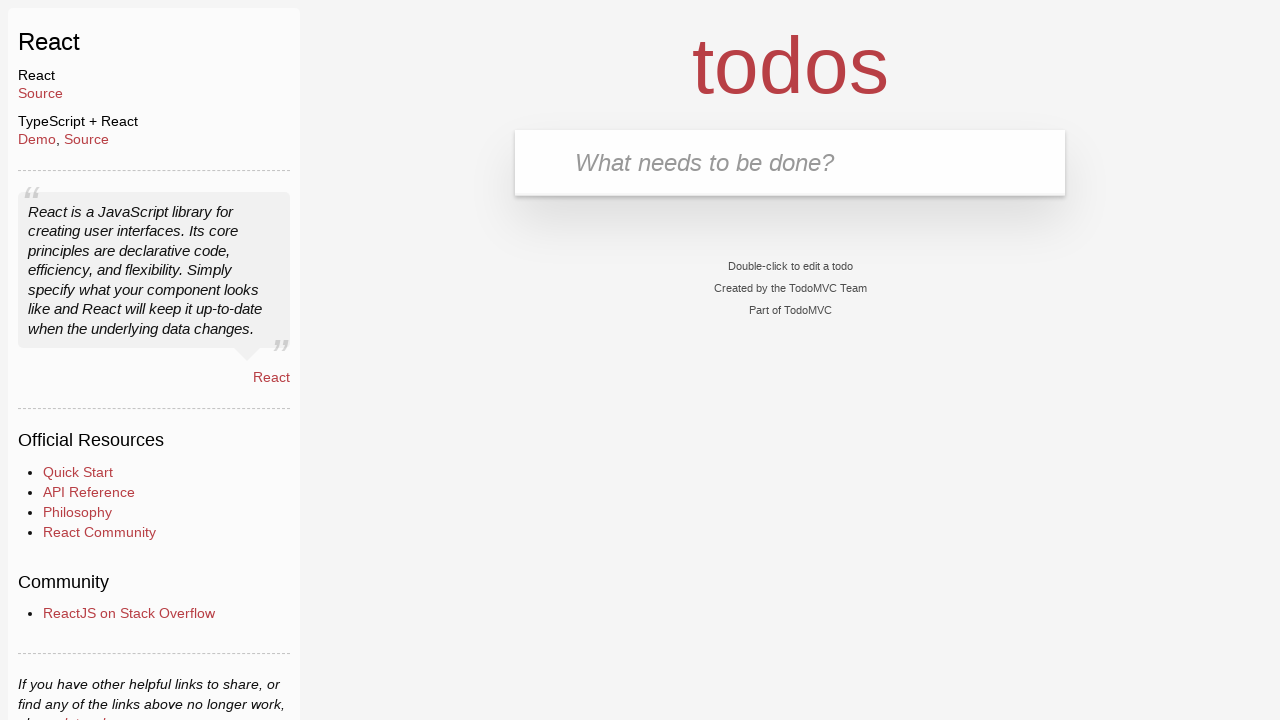

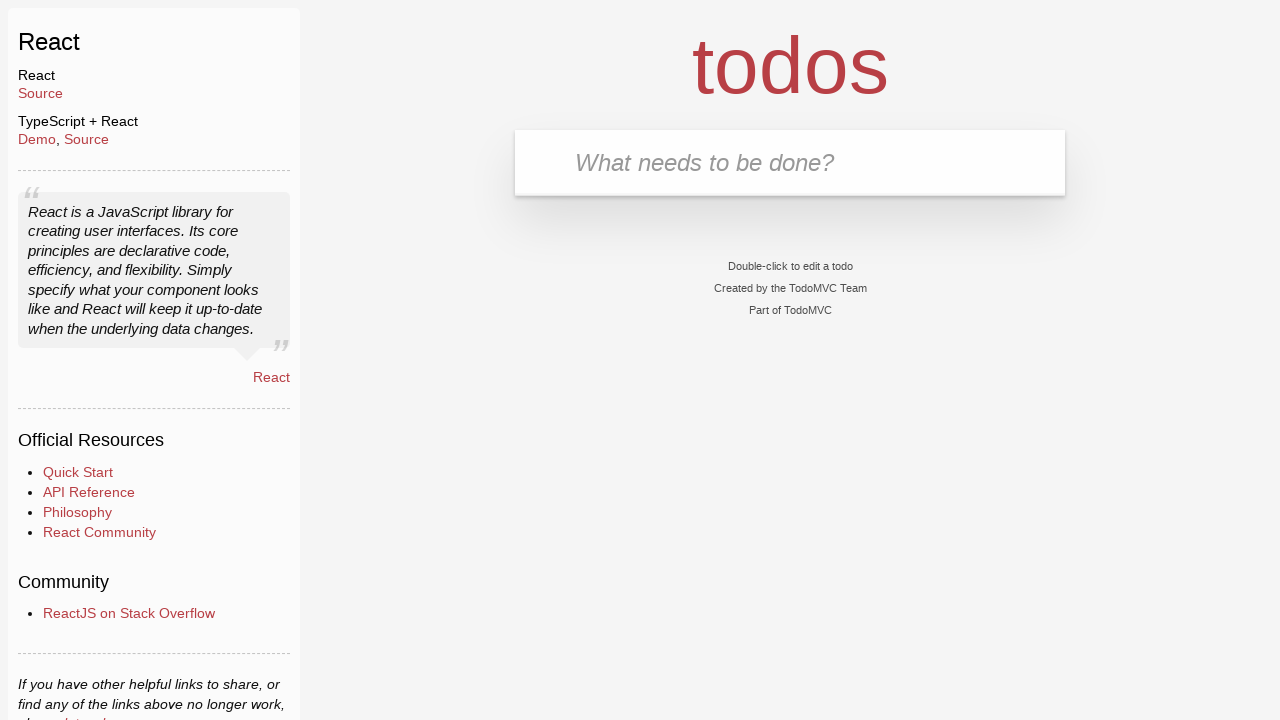